Tests that the Clear completed button displays correct text after marking an item complete

Starting URL: https://demo.playwright.dev/todomvc

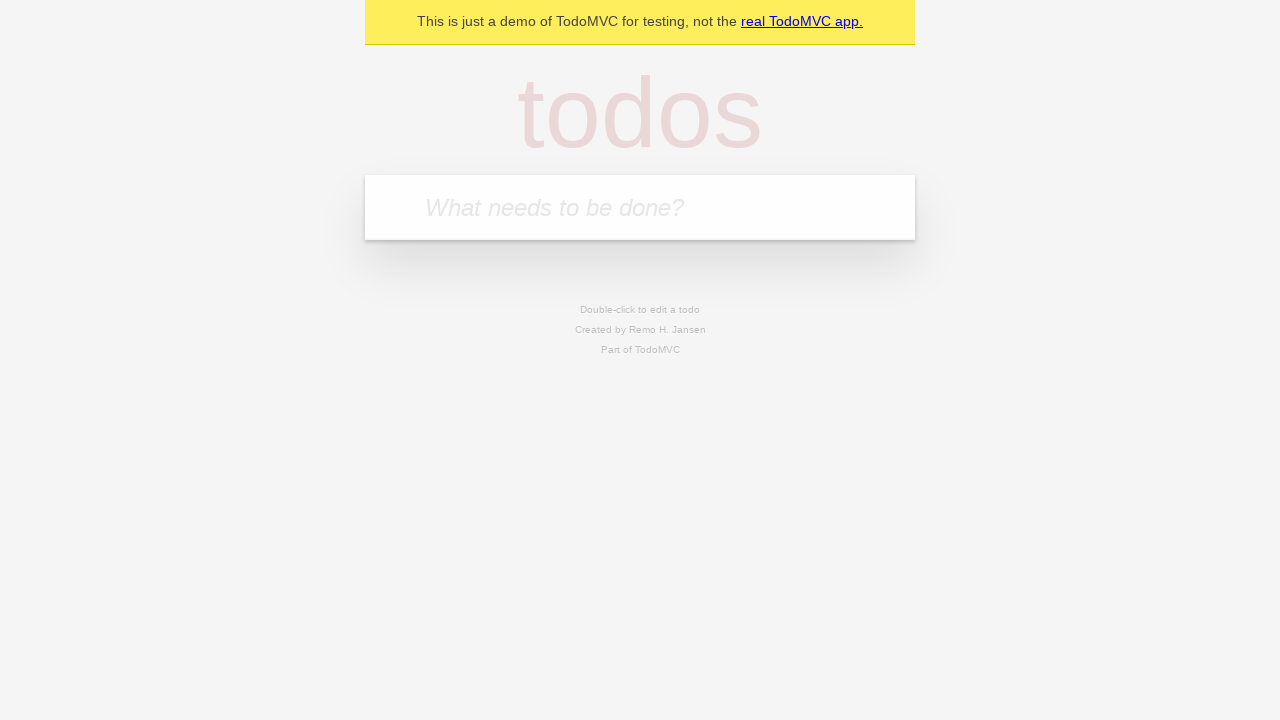

Filled todo input with 'buy some cheese' on internal:attr=[placeholder="What needs to be done?"i]
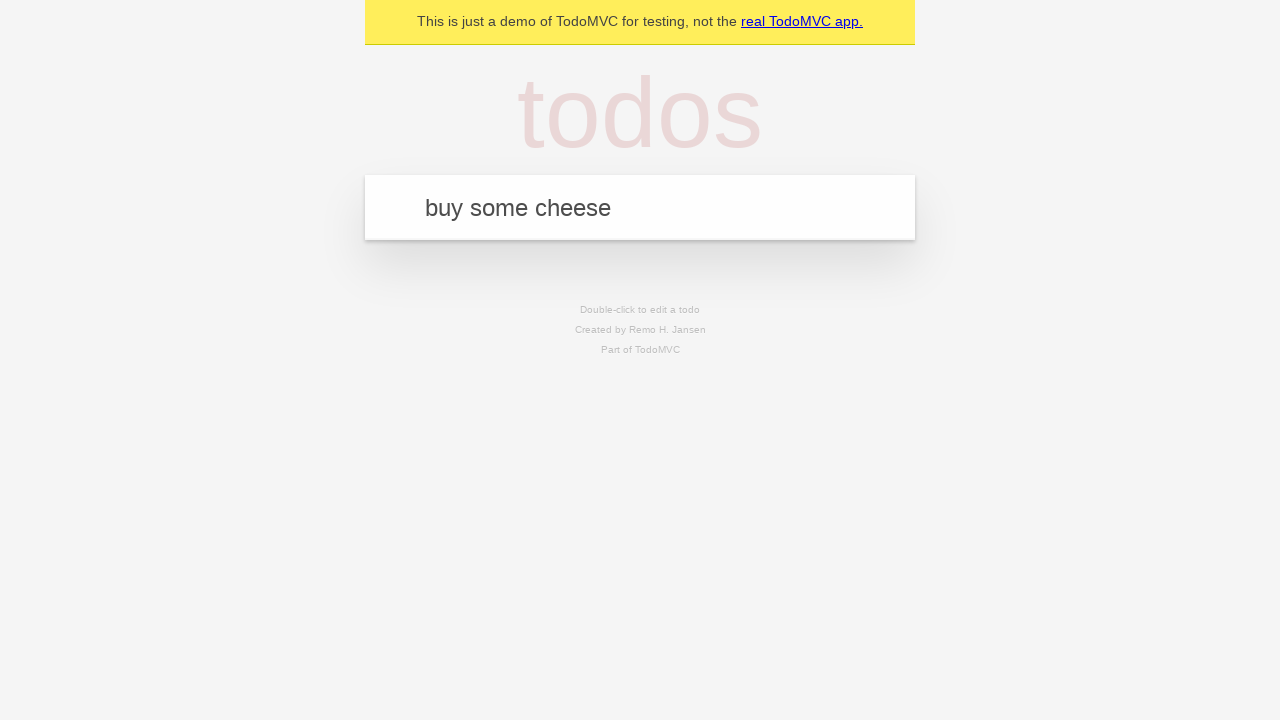

Pressed Enter to add first todo item on internal:attr=[placeholder="What needs to be done?"i]
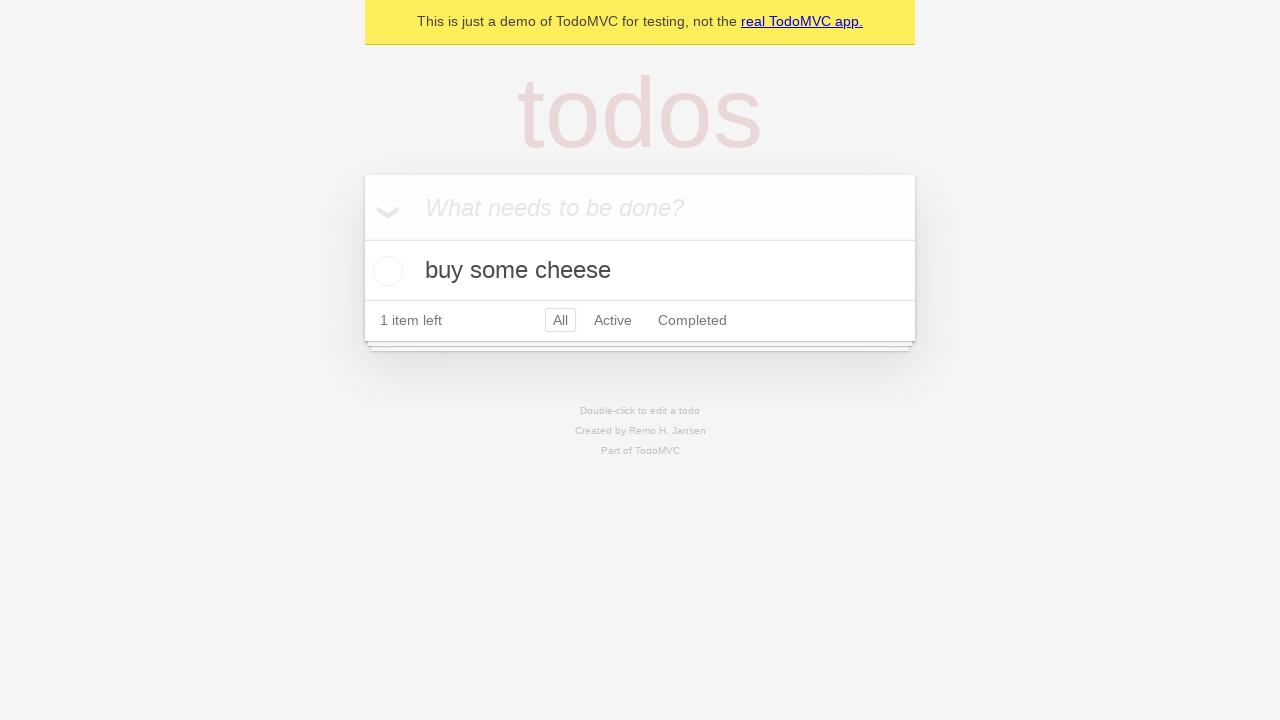

Filled todo input with 'feed the cat' on internal:attr=[placeholder="What needs to be done?"i]
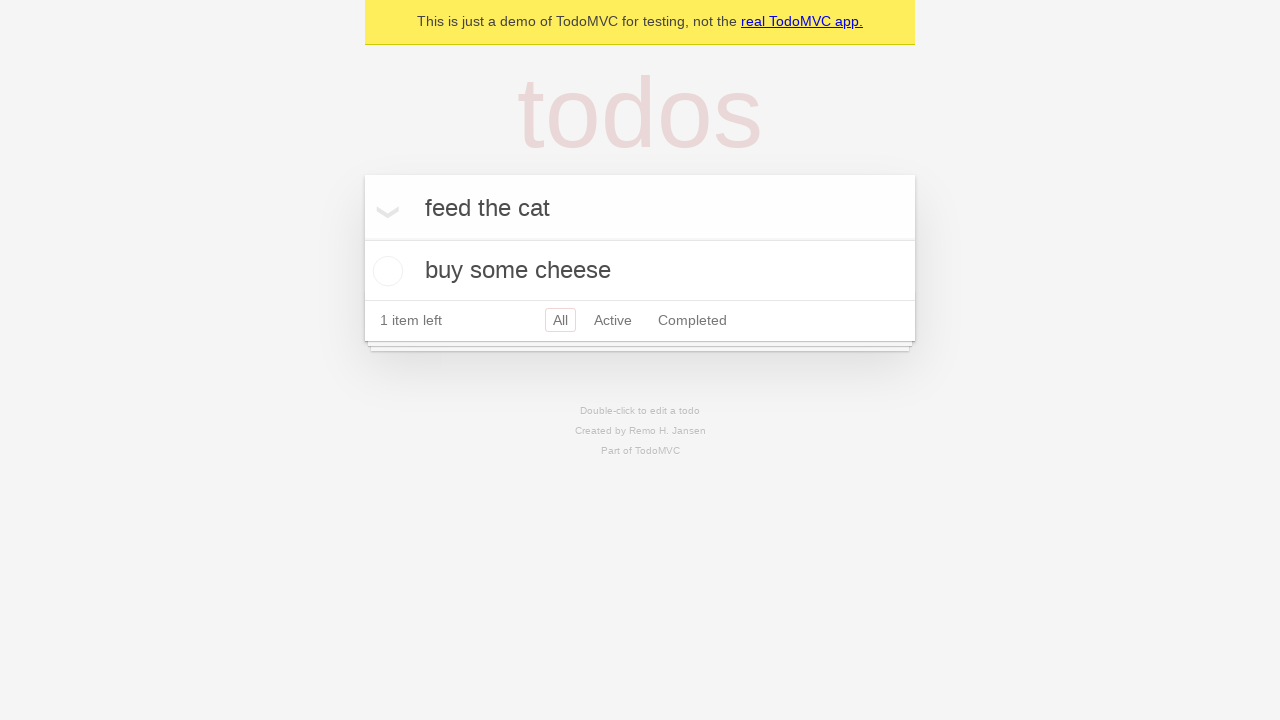

Pressed Enter to add second todo item on internal:attr=[placeholder="What needs to be done?"i]
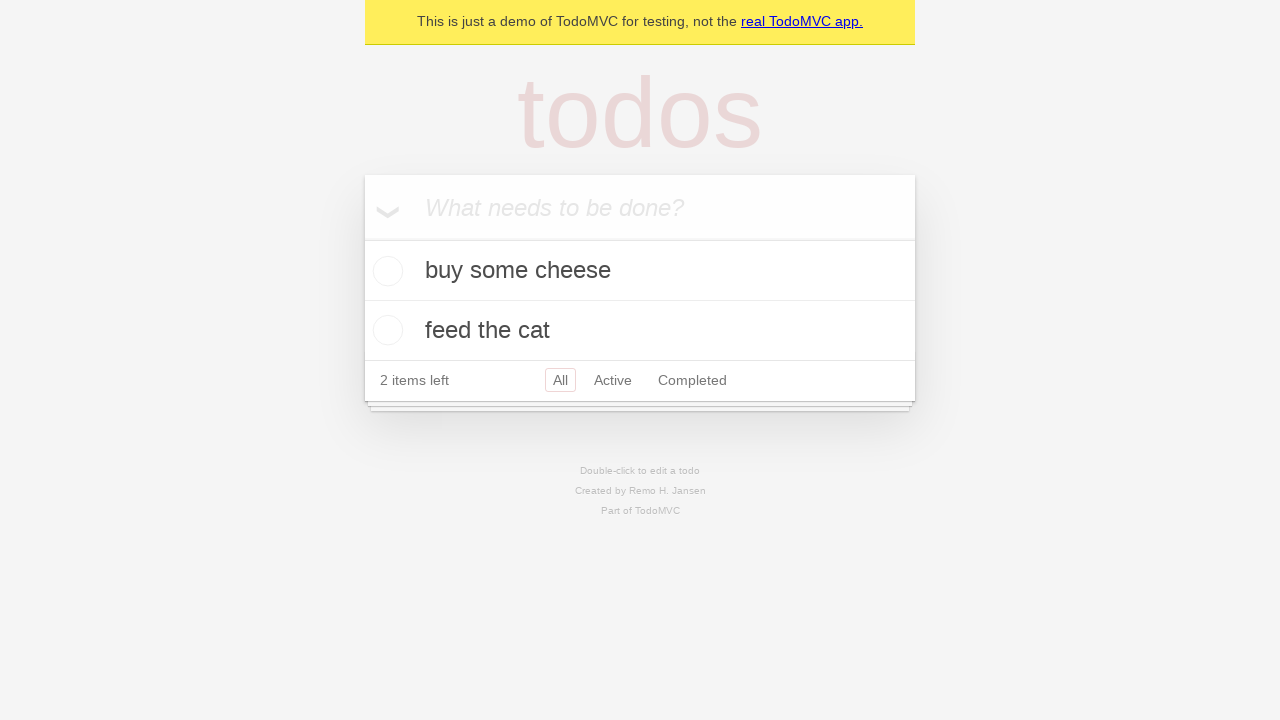

Filled todo input with 'book a doctors appointment' on internal:attr=[placeholder="What needs to be done?"i]
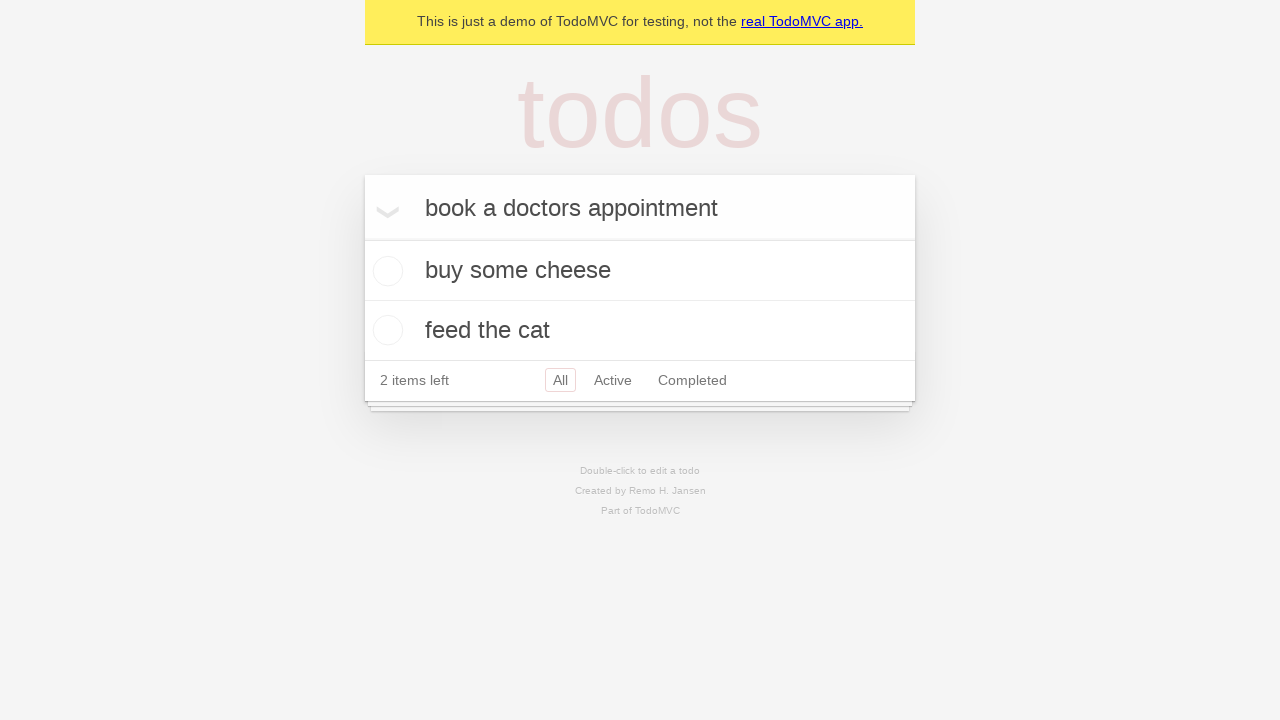

Pressed Enter to add third todo item on internal:attr=[placeholder="What needs to be done?"i]
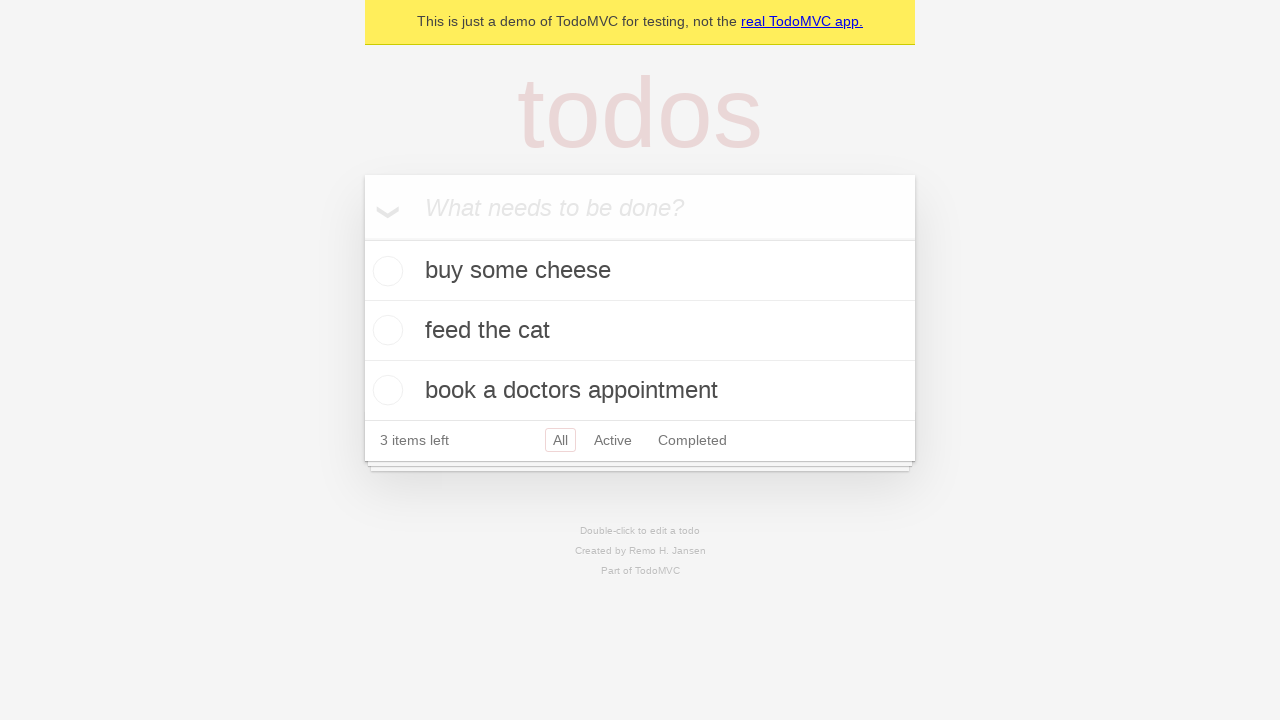

Checked the first todo item checkbox at (385, 271) on .todo-list li .toggle >> nth=0
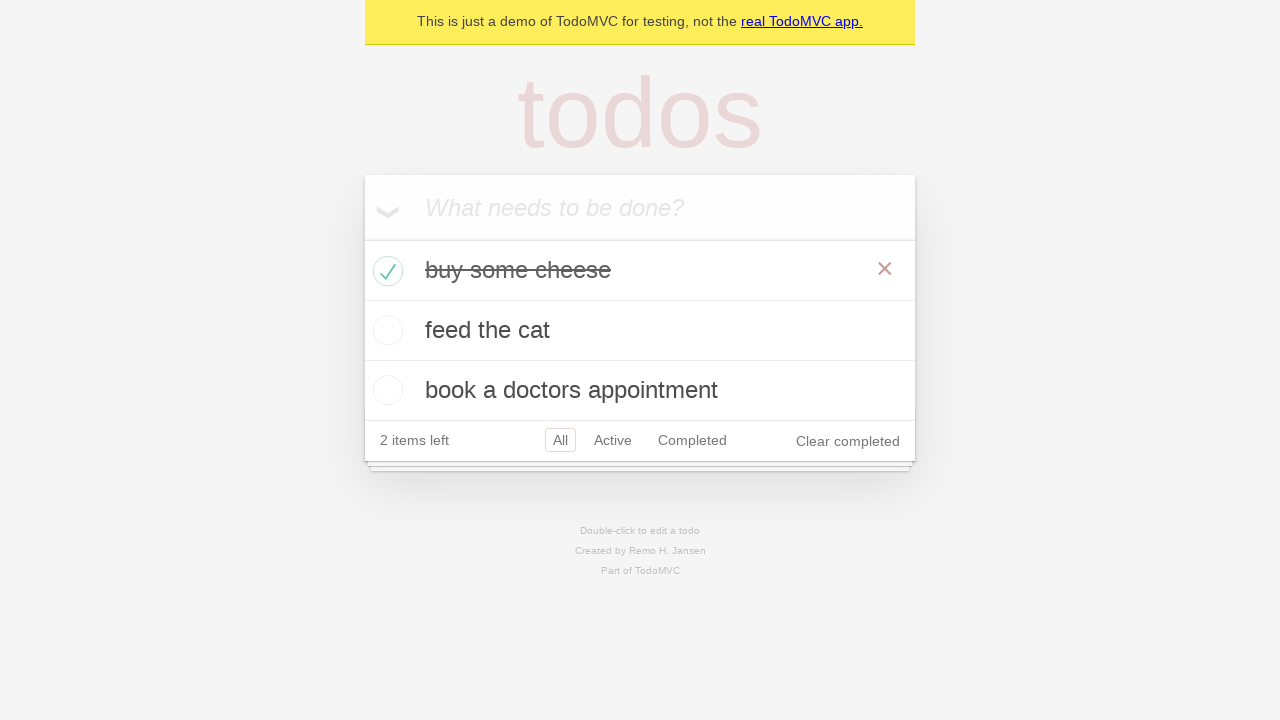

Clear completed button is now visible after marking item complete
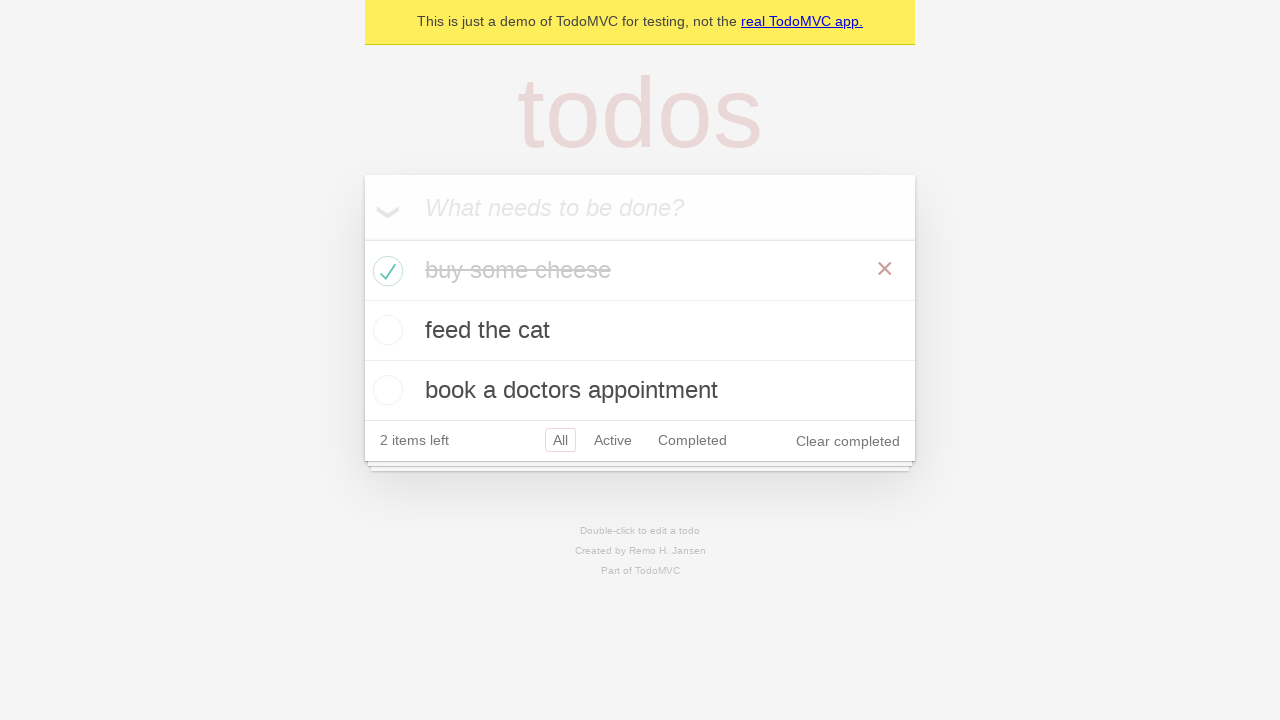

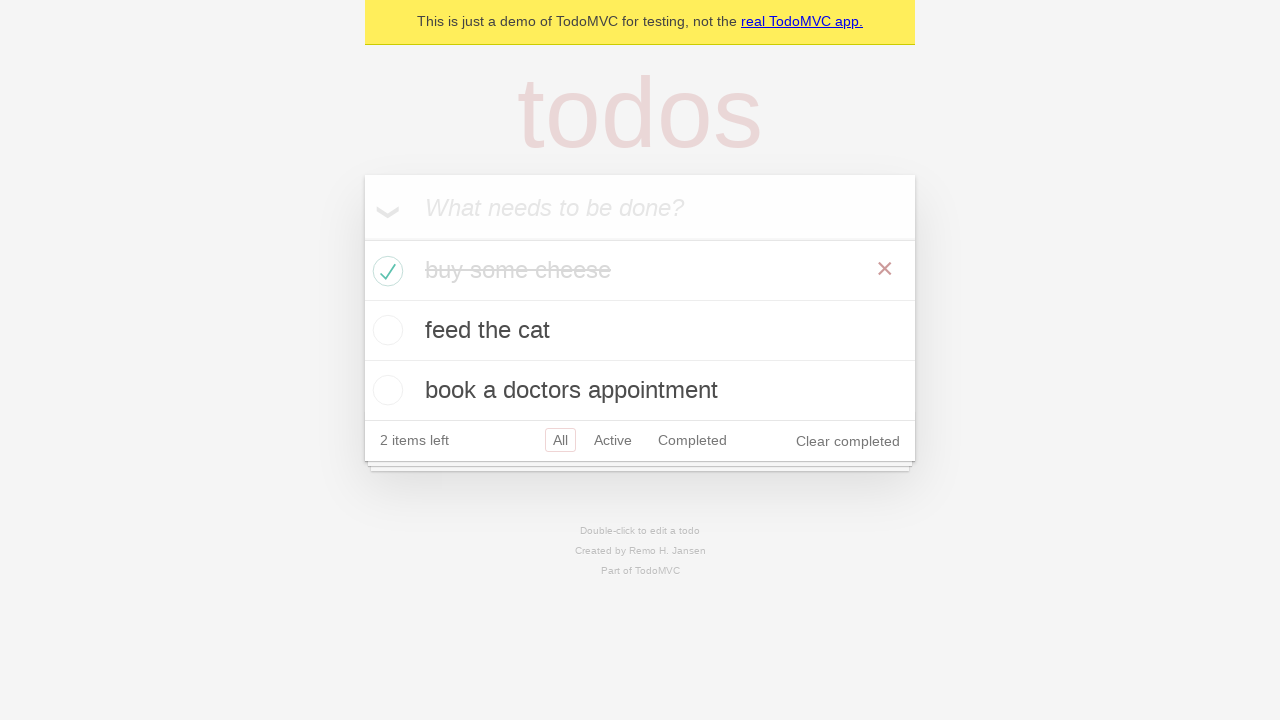